Tests a comprehensive web form with various input types including text fields, password, textarea, dropdowns, checkboxes, radio buttons, color picker, date picker, and range slider

Starting URL: https://bonigarcia.dev/selenium-webdriver-java/web-form.html

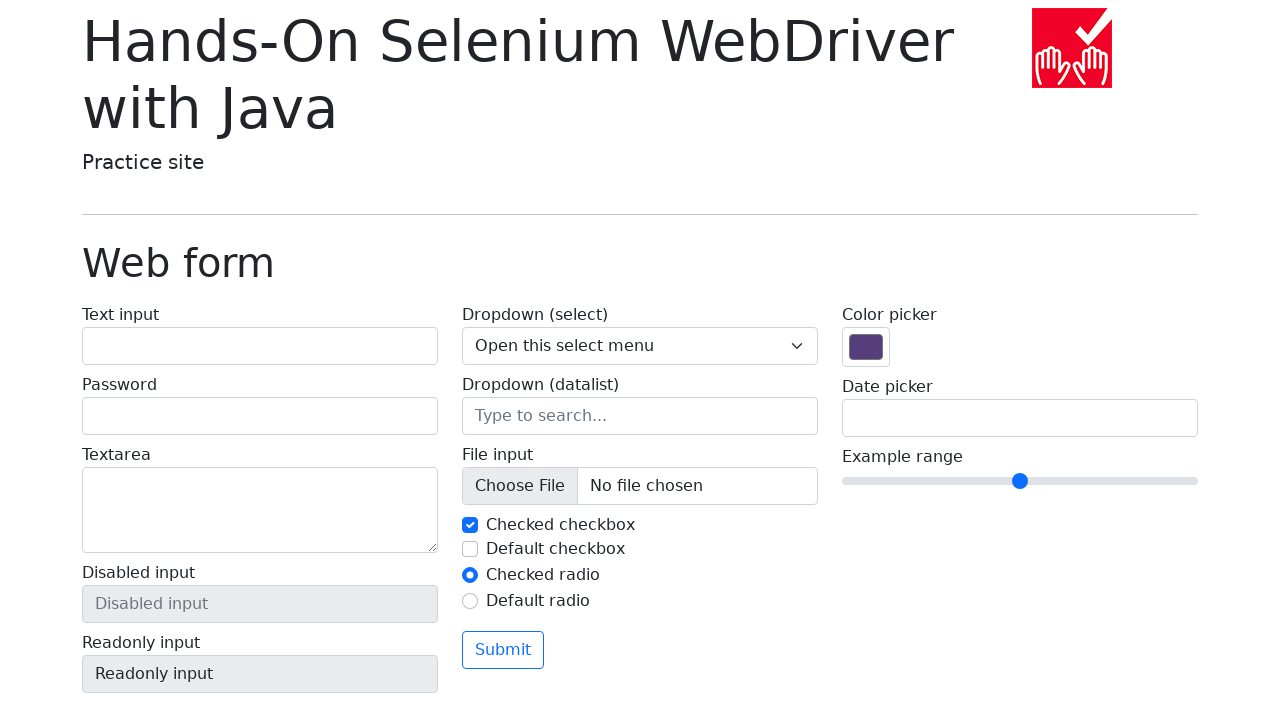

Filled text input field with 'Marcus Johnson' on #my-text-id
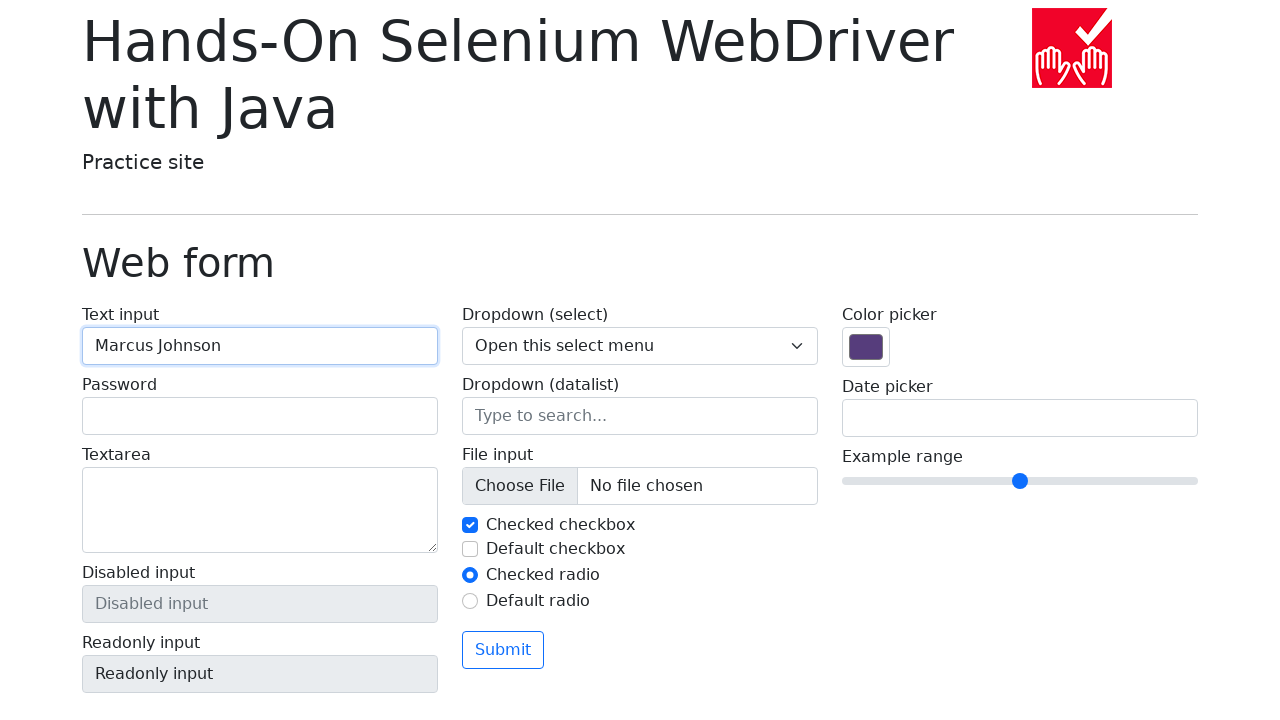

Filled password field with secure password on input[type='password']
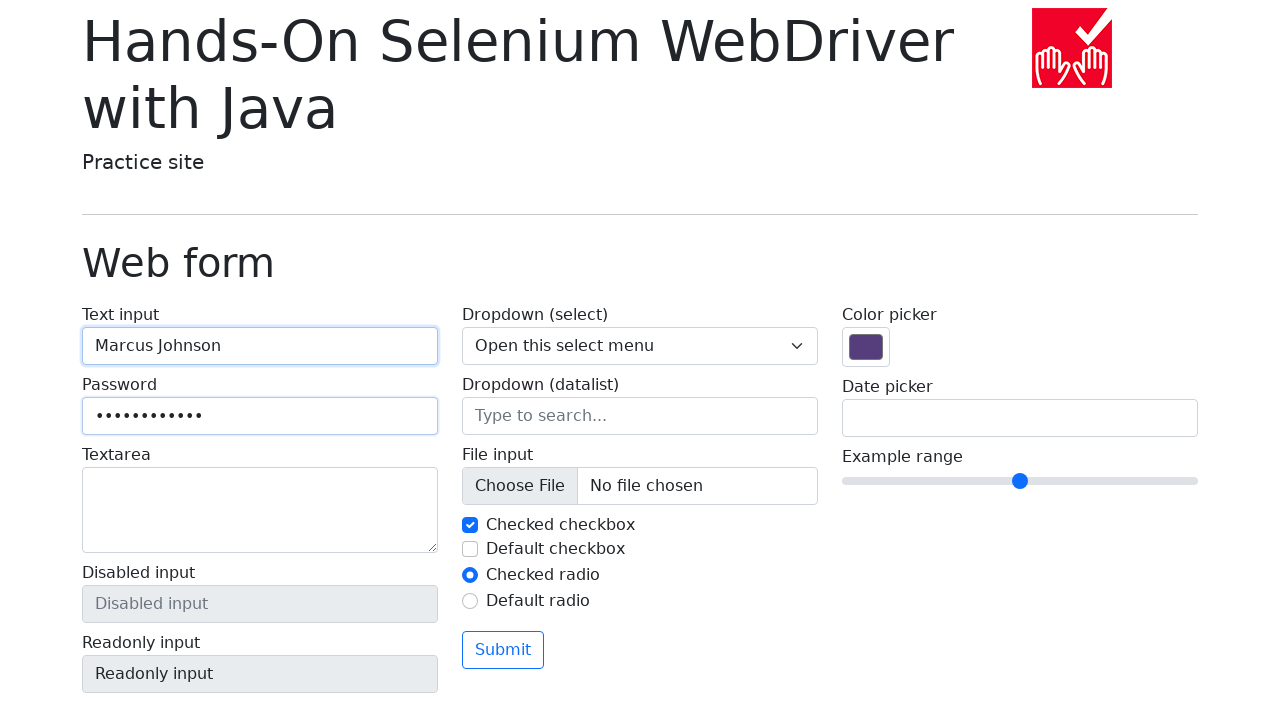

Filled textarea with sample text on textarea
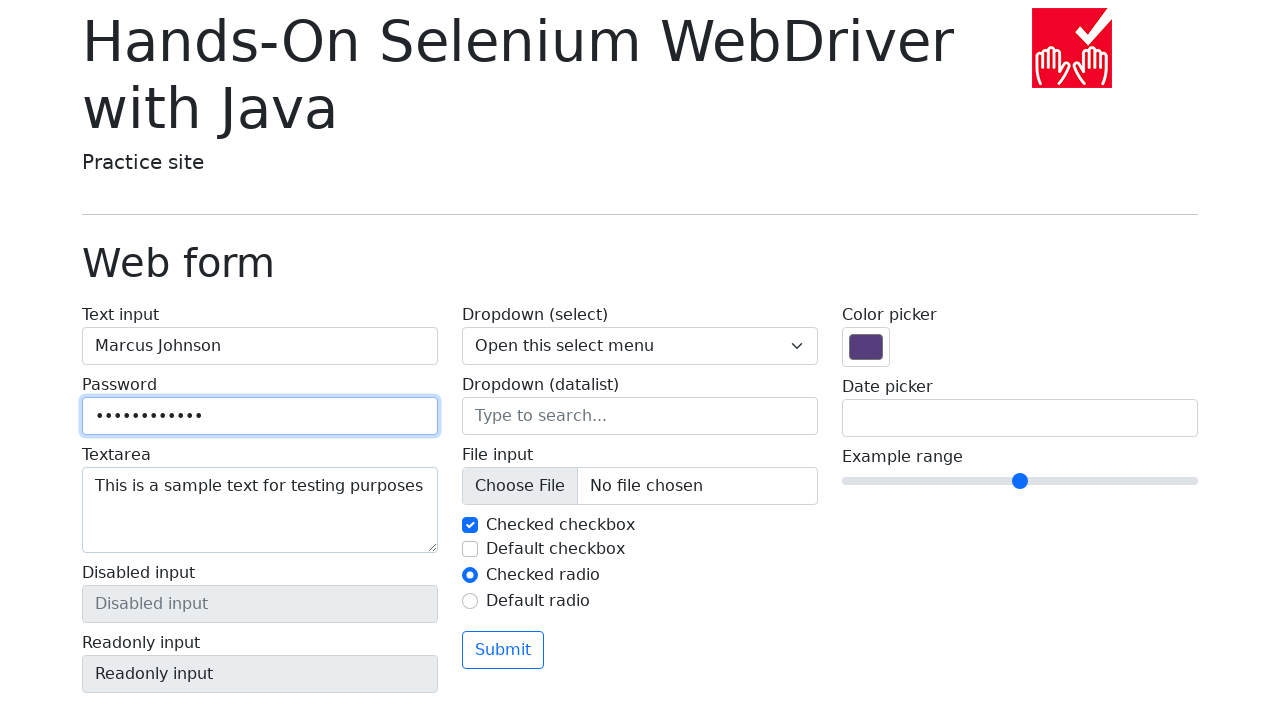

Selected option 1 from dropdown on select[name='my-select']
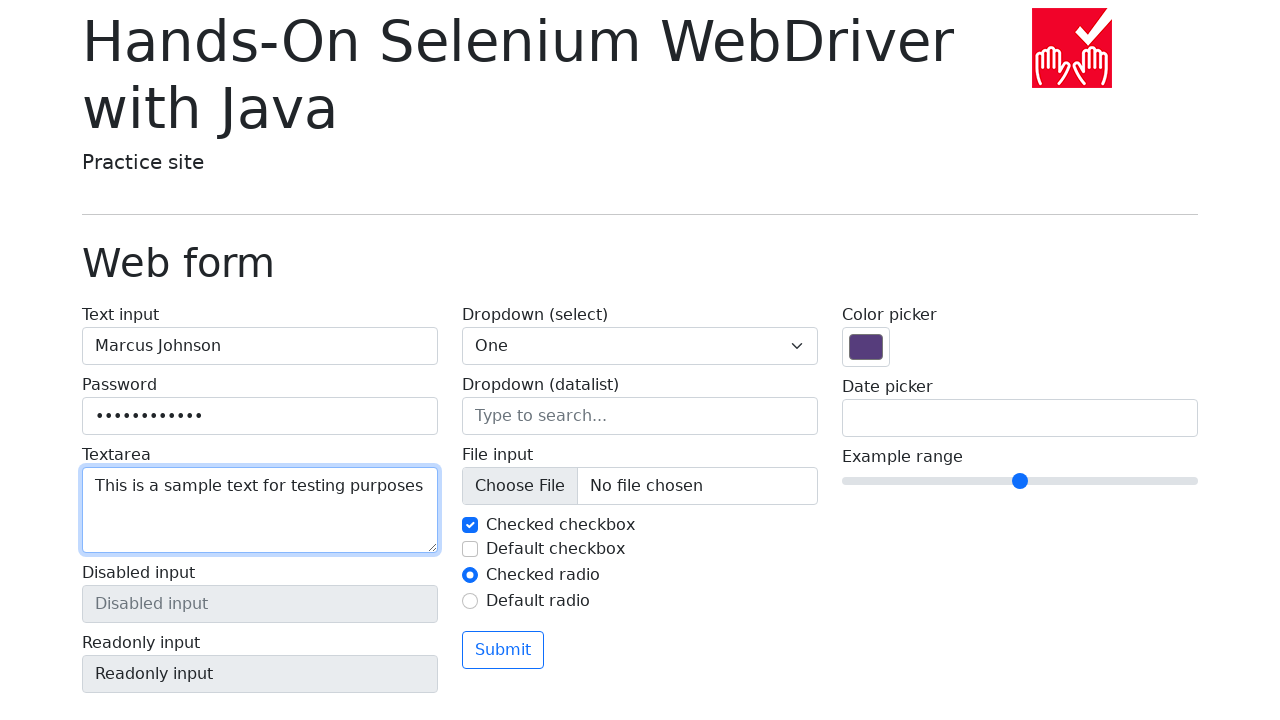

Selected option 2 from dropdown on select[name='my-select']
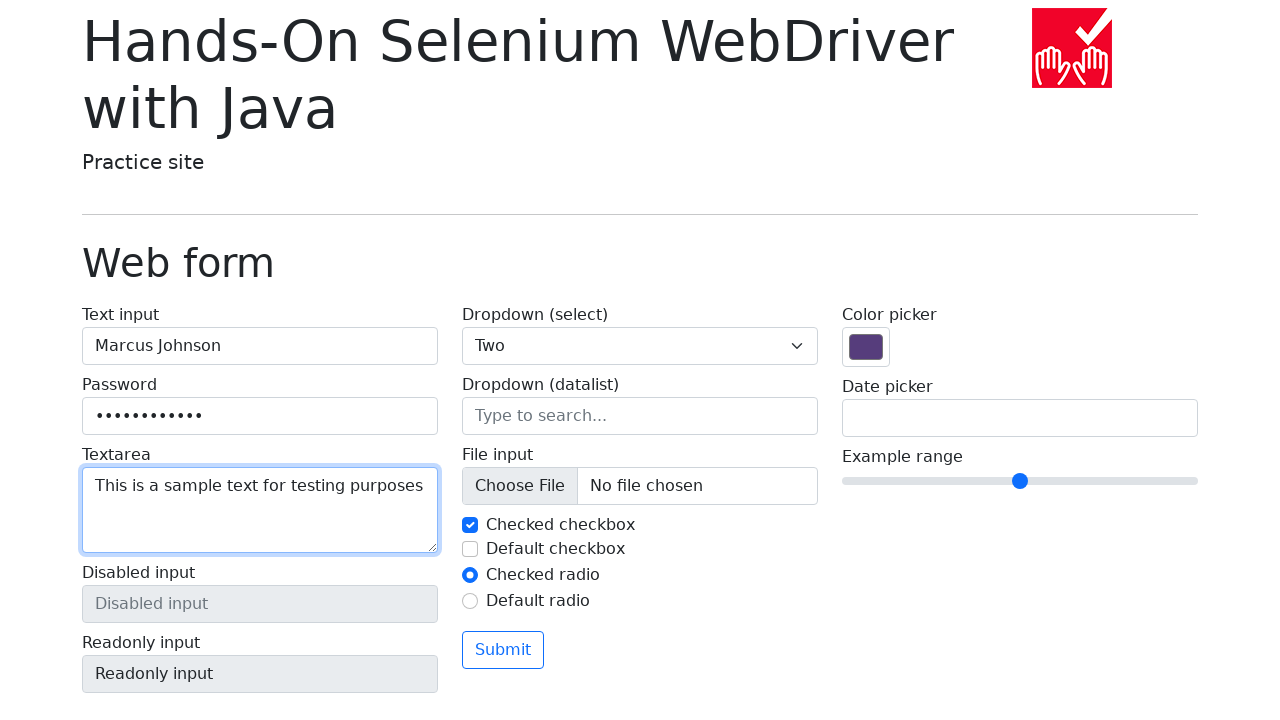

Selected option 3 from dropdown on select[name='my-select']
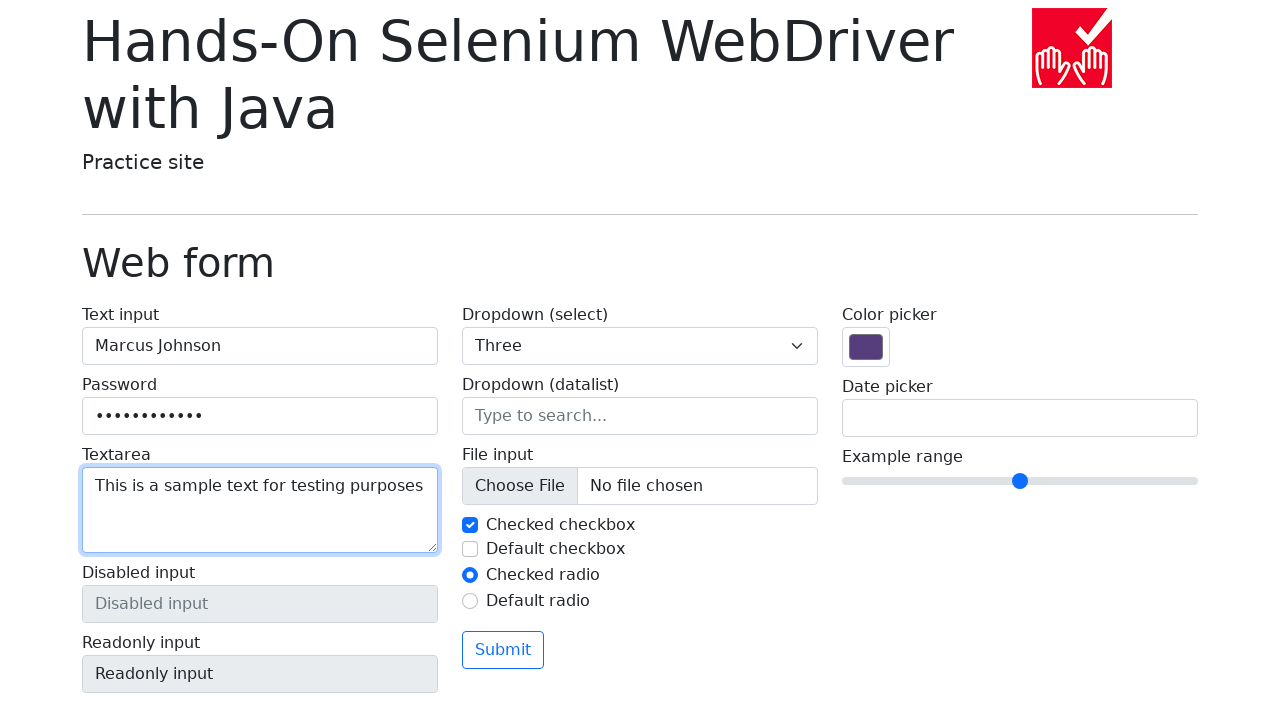

Filled datalist input with 'New York' on input[name='my-datalist']
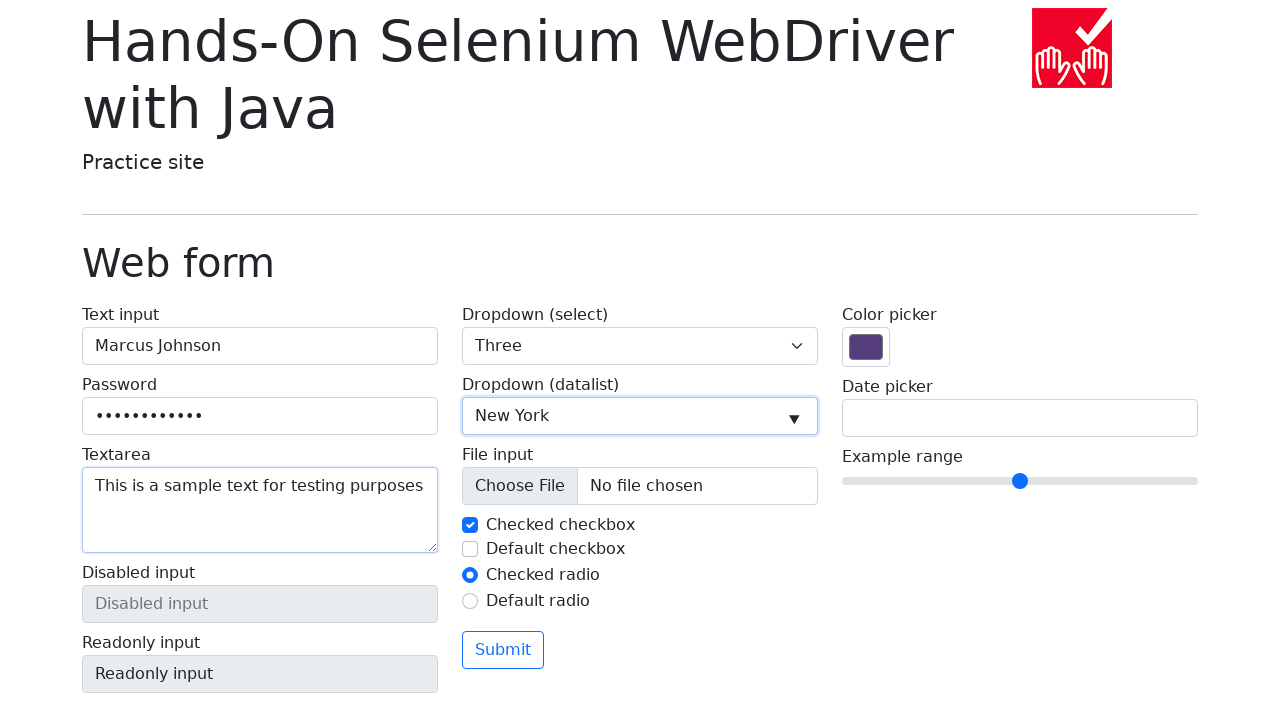

Clicked checkbox my-check-1 (first toggle) at (470, 525) on #my-check-1
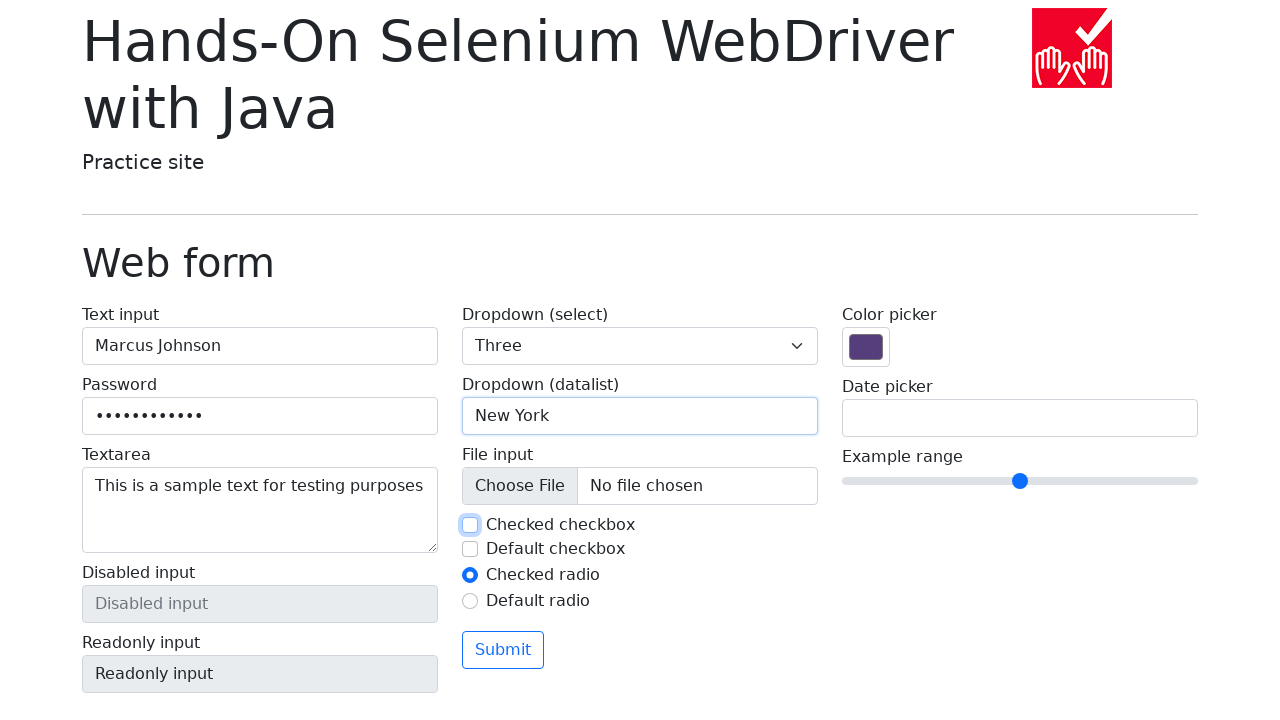

Clicked checkbox my-check-1 (second toggle) at (470, 525) on #my-check-1
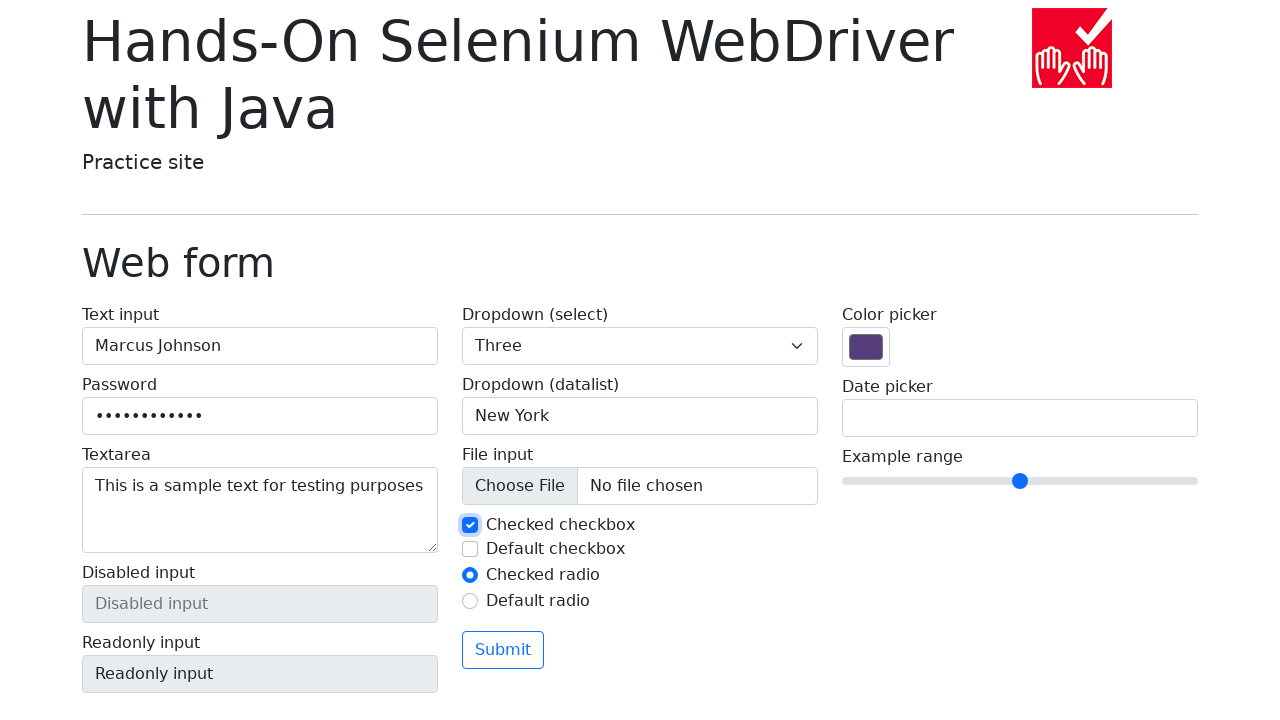

Clicked checkbox my-check-2 (first toggle) at (470, 549) on #my-check-2
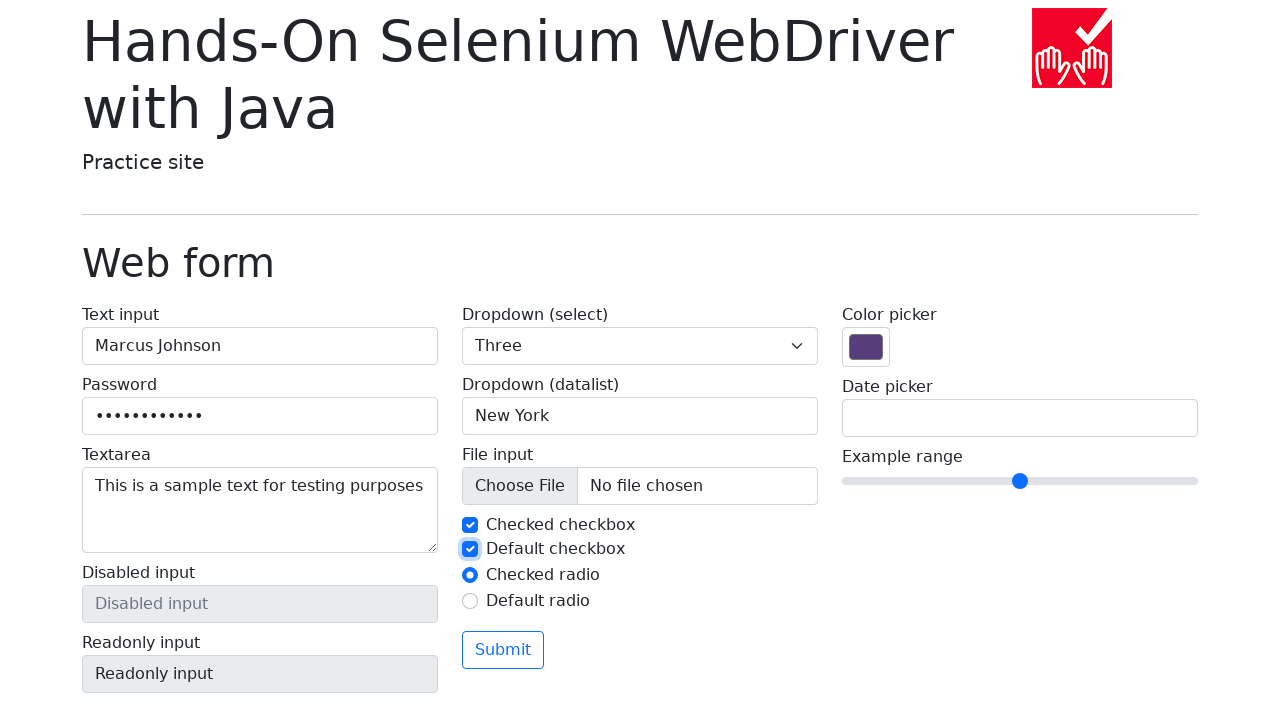

Clicked checkbox my-check-2 (second toggle) at (470, 549) on #my-check-2
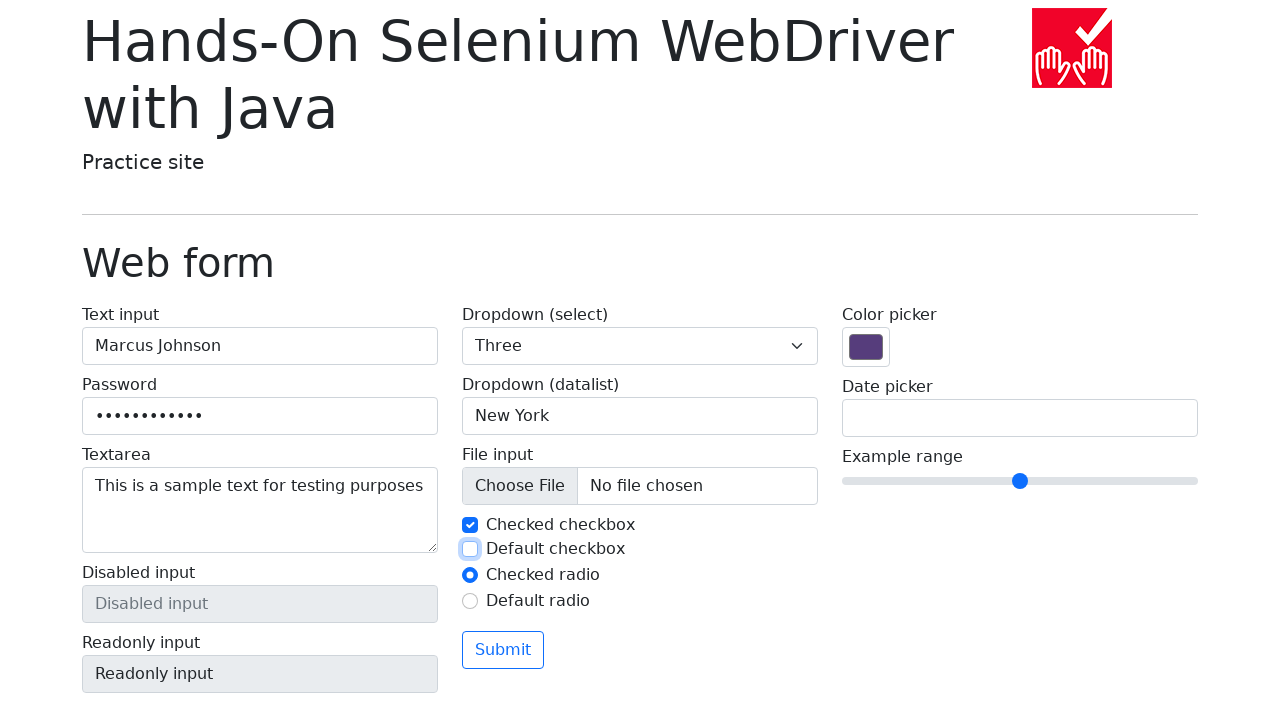

Selected radio button my-radio-2 at (470, 601) on #my-radio-2
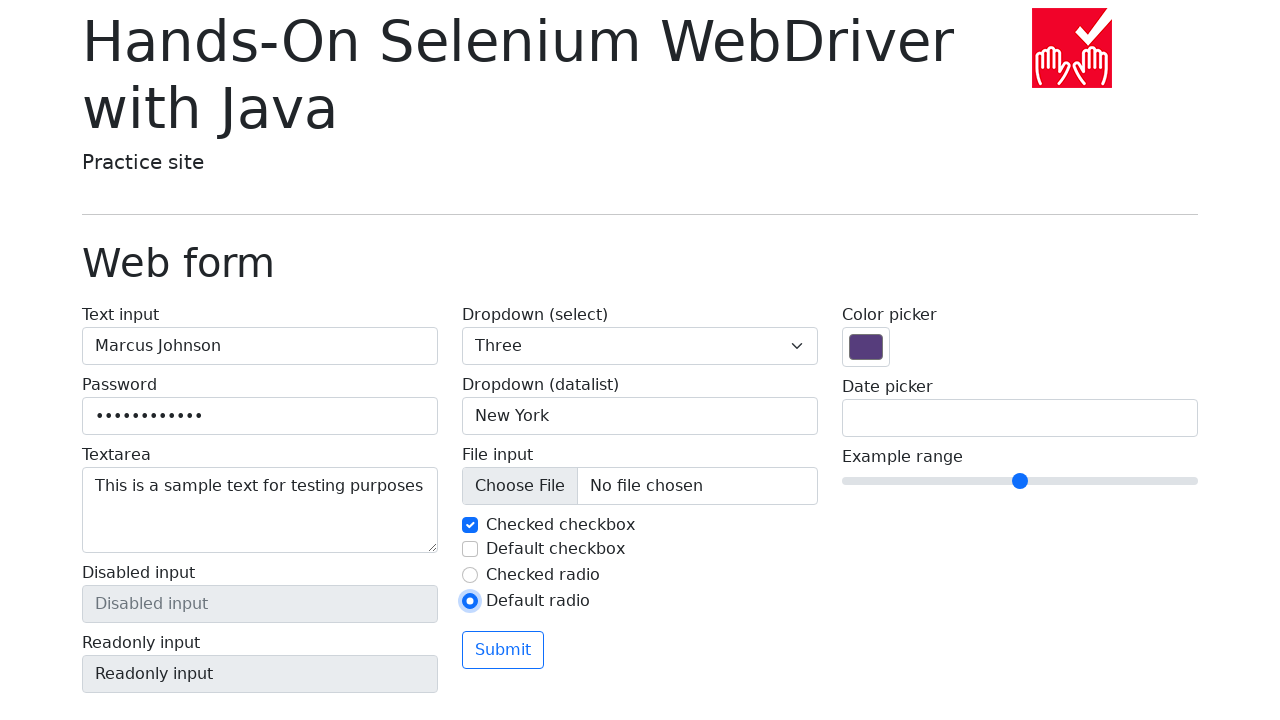

Set color picker value to #ff5733
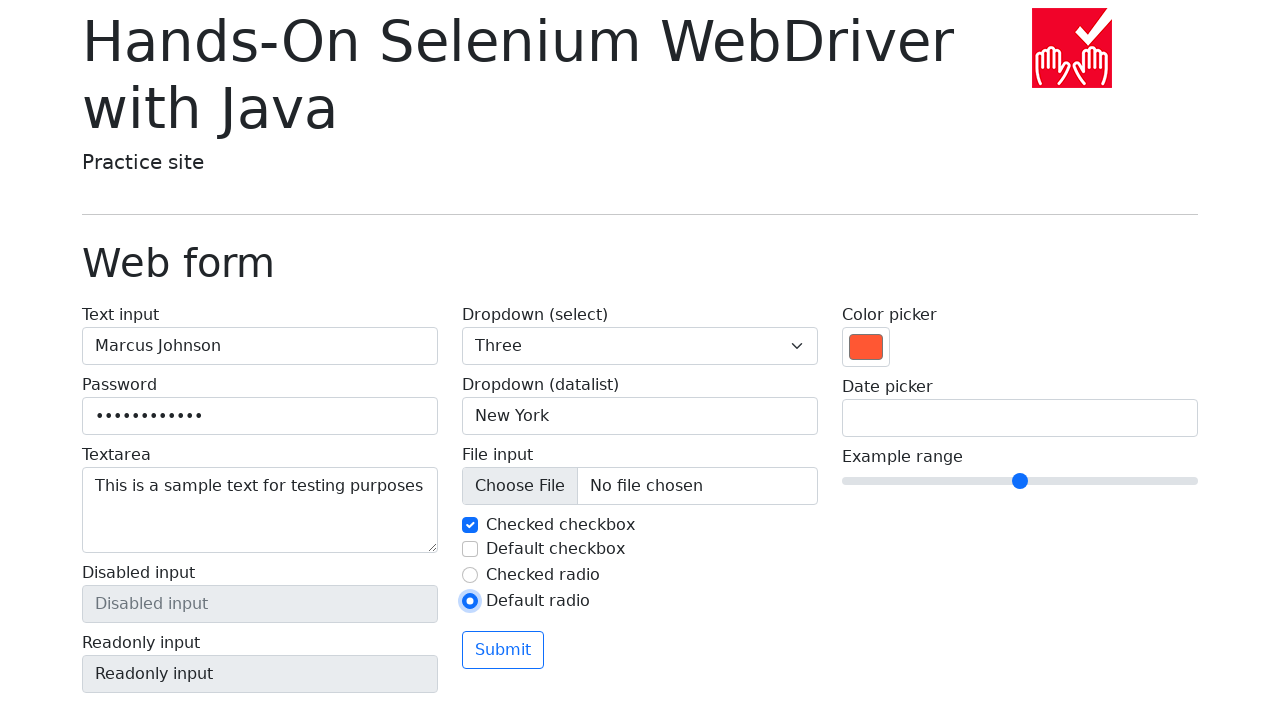

Clicked date input field to open date picker at (1020, 418) on input[name='my-date']
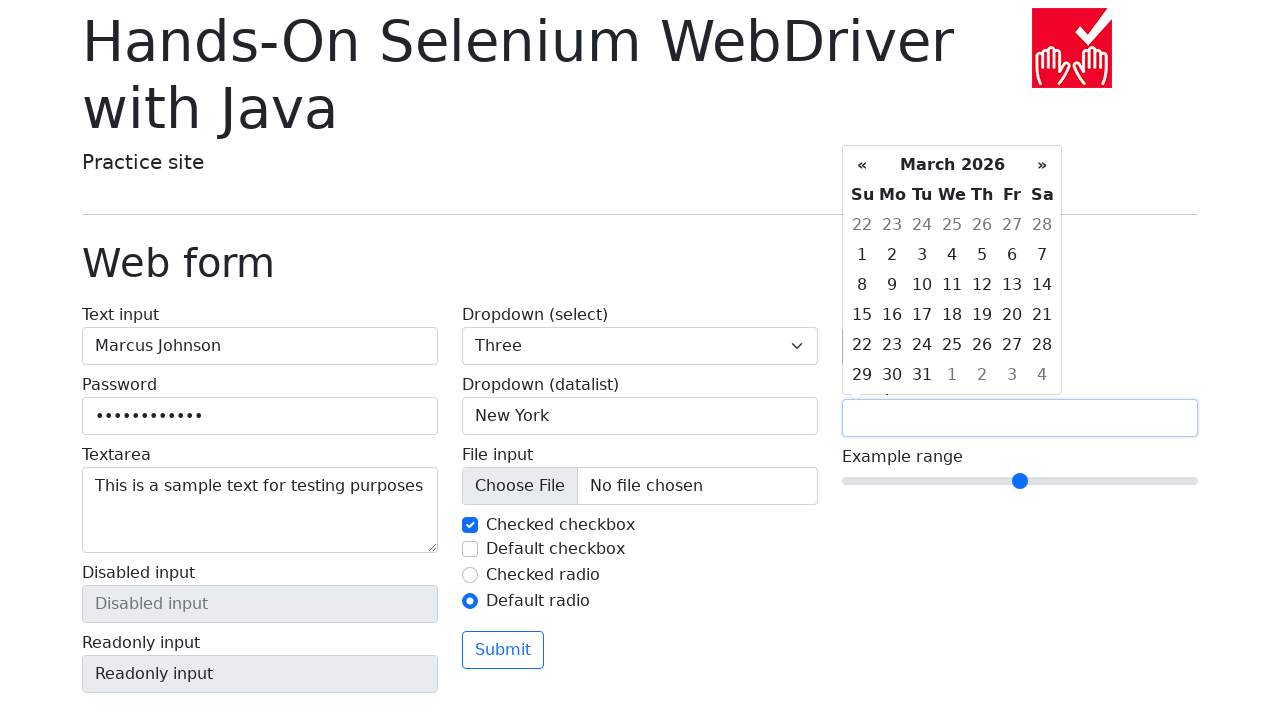

Date picker calendar appeared
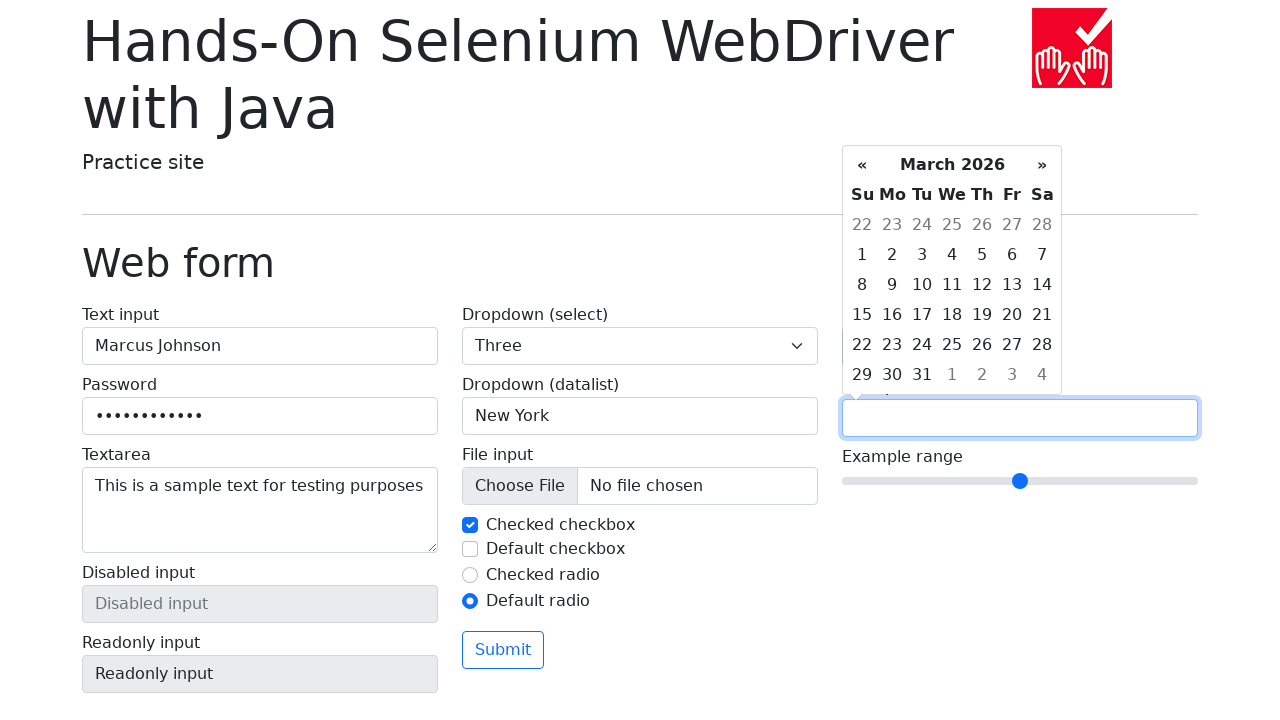

Clicked previous month button in date picker at (862, 165) on .datepicker-days th.prev
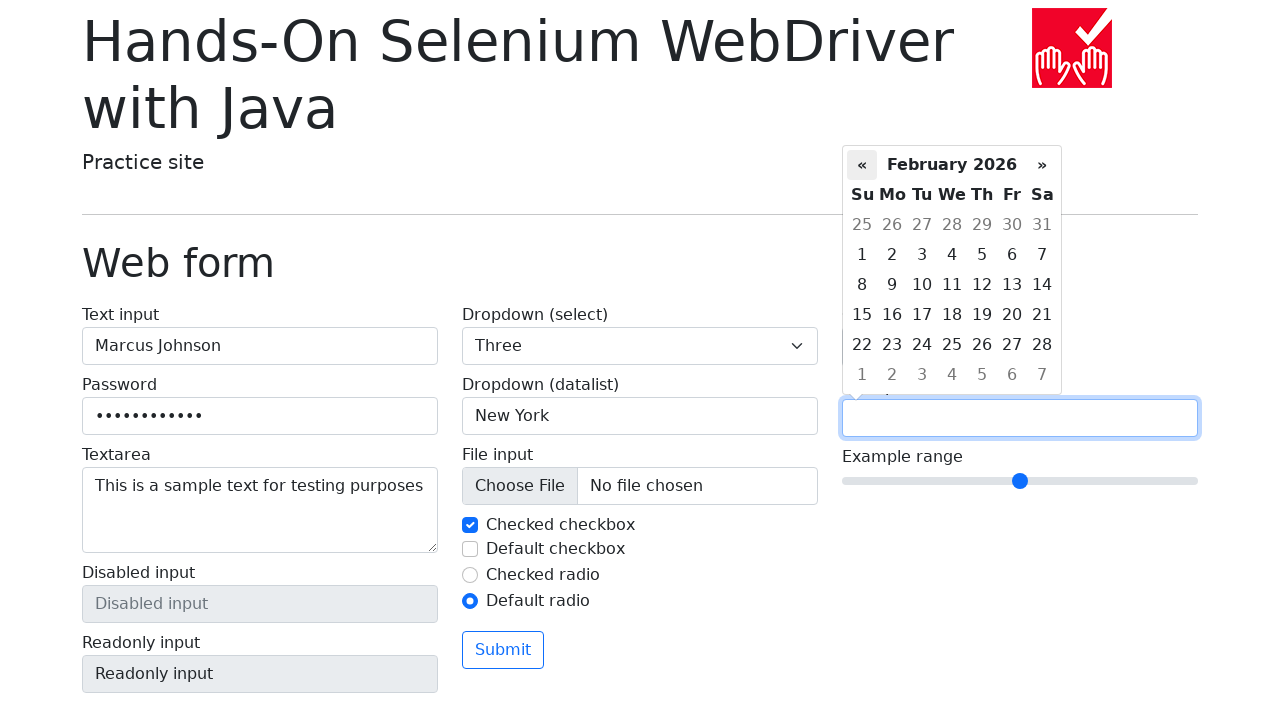

Clicked next month button in date picker at (1042, 165) on .datepicker-days th.next
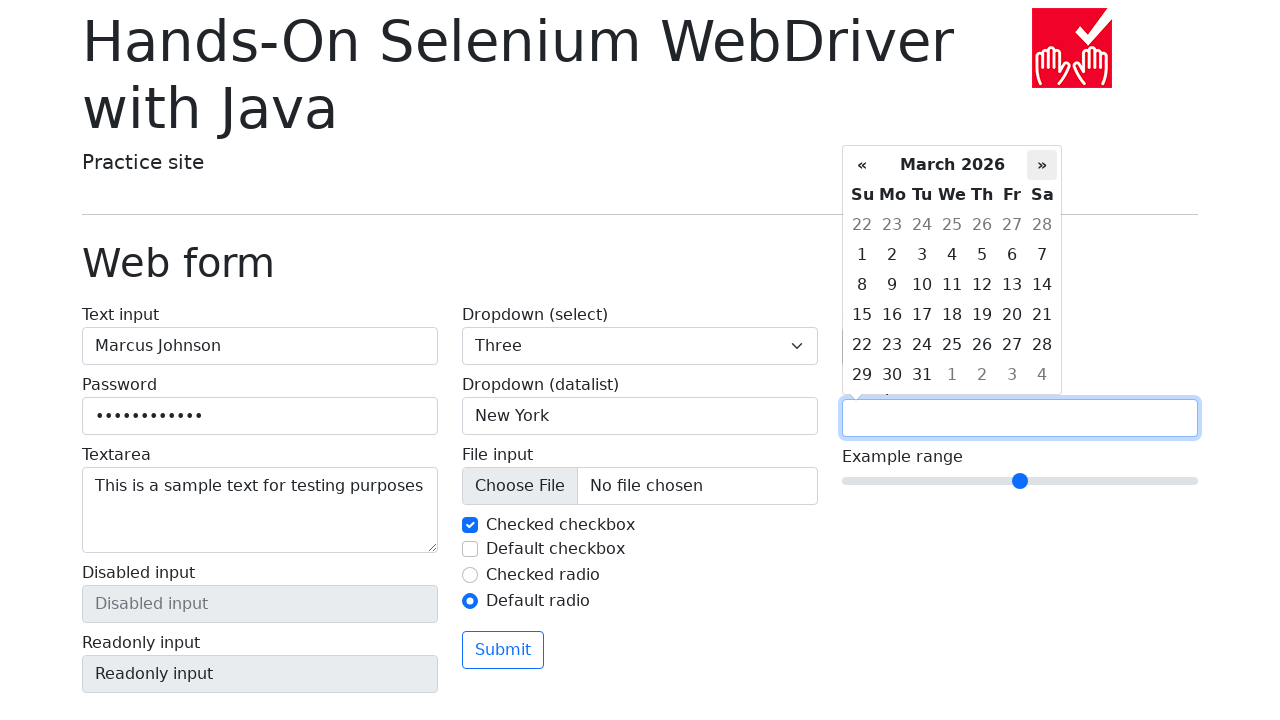

Selected day 15 from date picker at (862, 315) on .datepicker-days td.day:text('15')
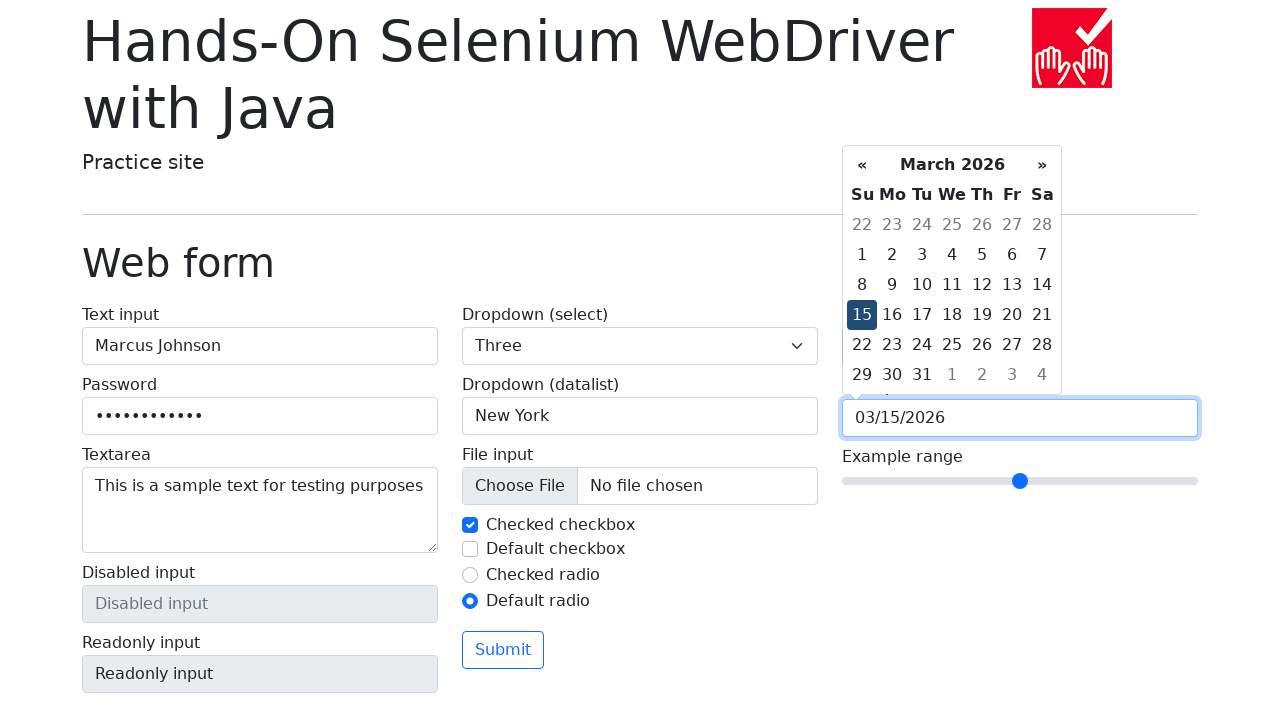

Set range slider value to 7
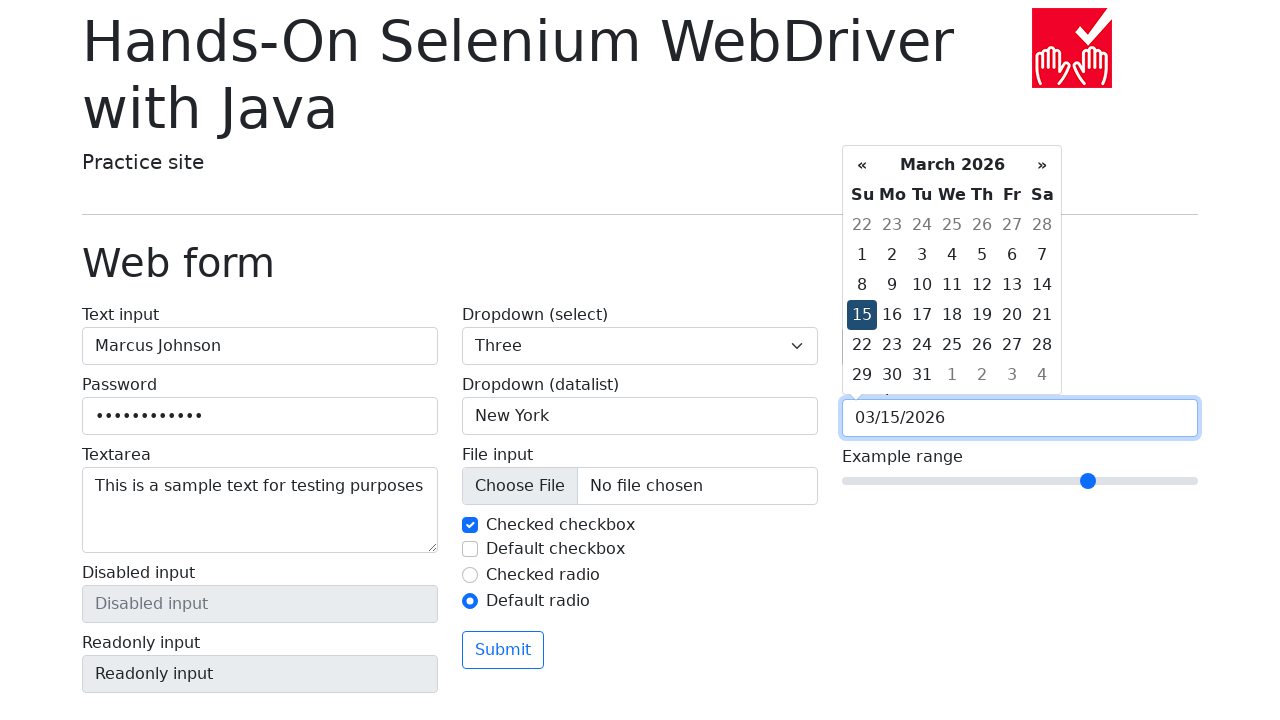

Clicked submit button to submit the form at (503, 650) on button[type='submit']
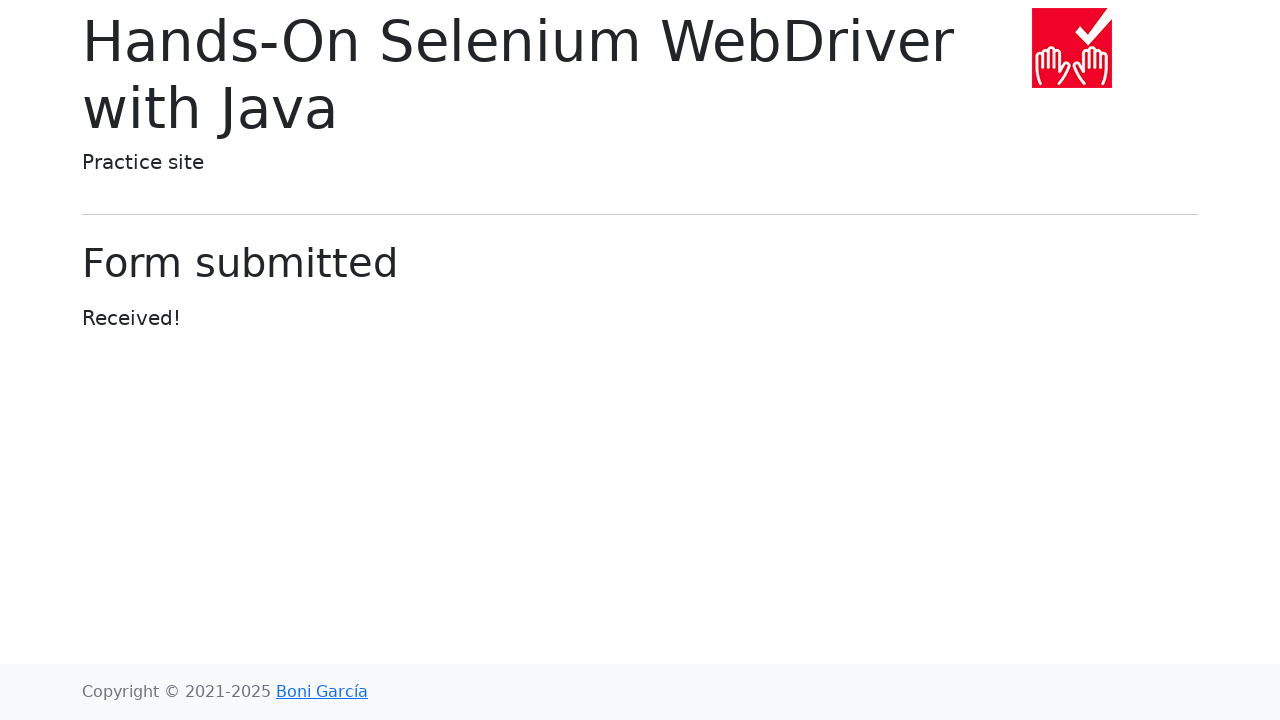

Form submission successful, confirmation message displayed
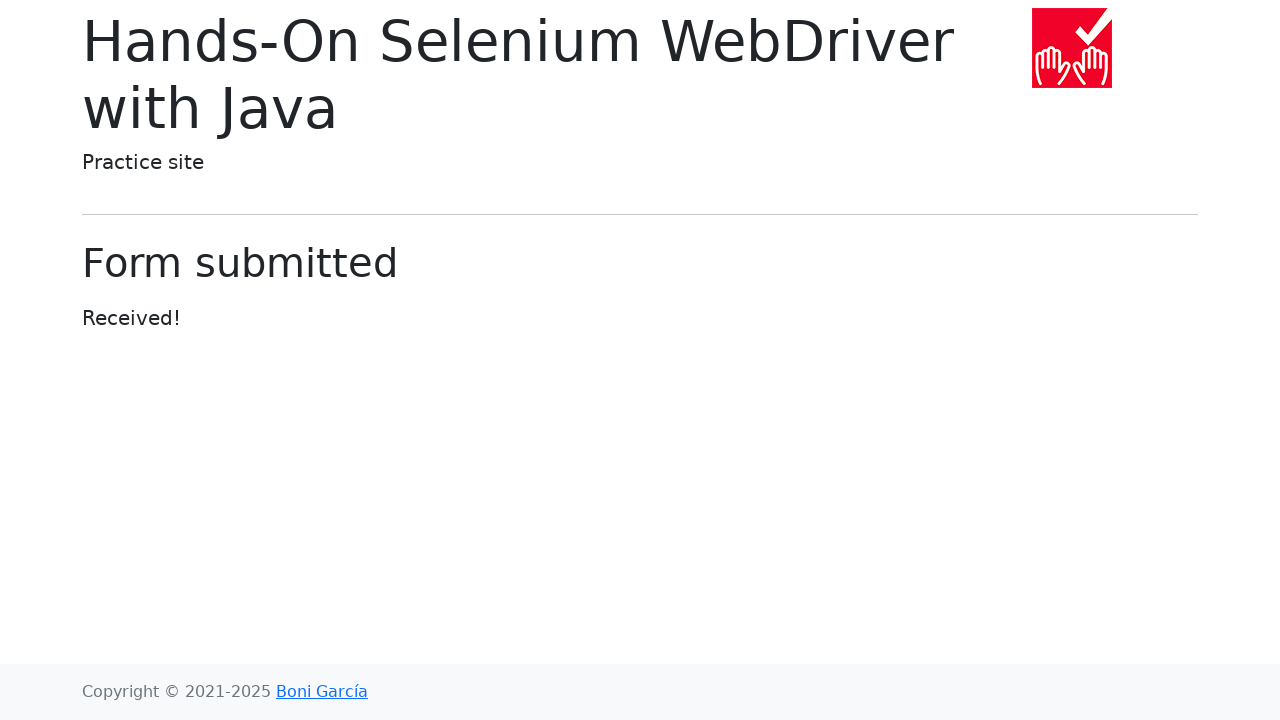

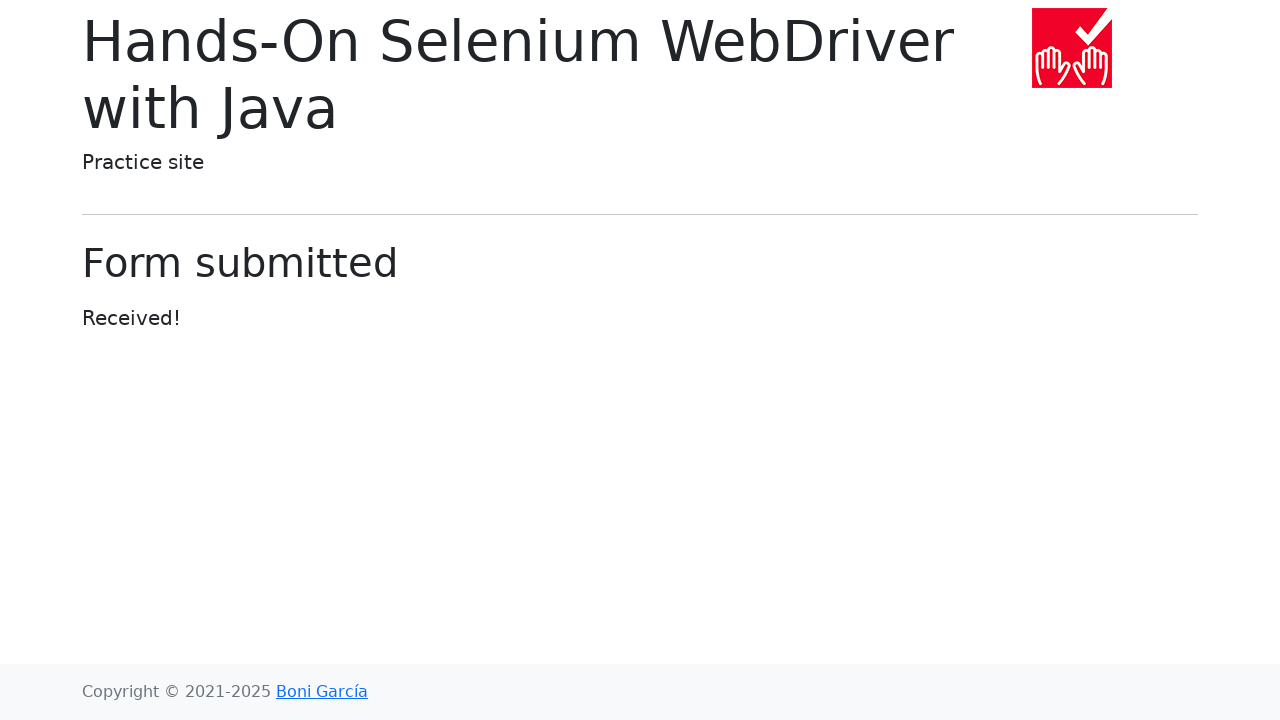